Tests that clicking Clear completed removes all completed todo items

Starting URL: https://demo.playwright.dev/todomvc

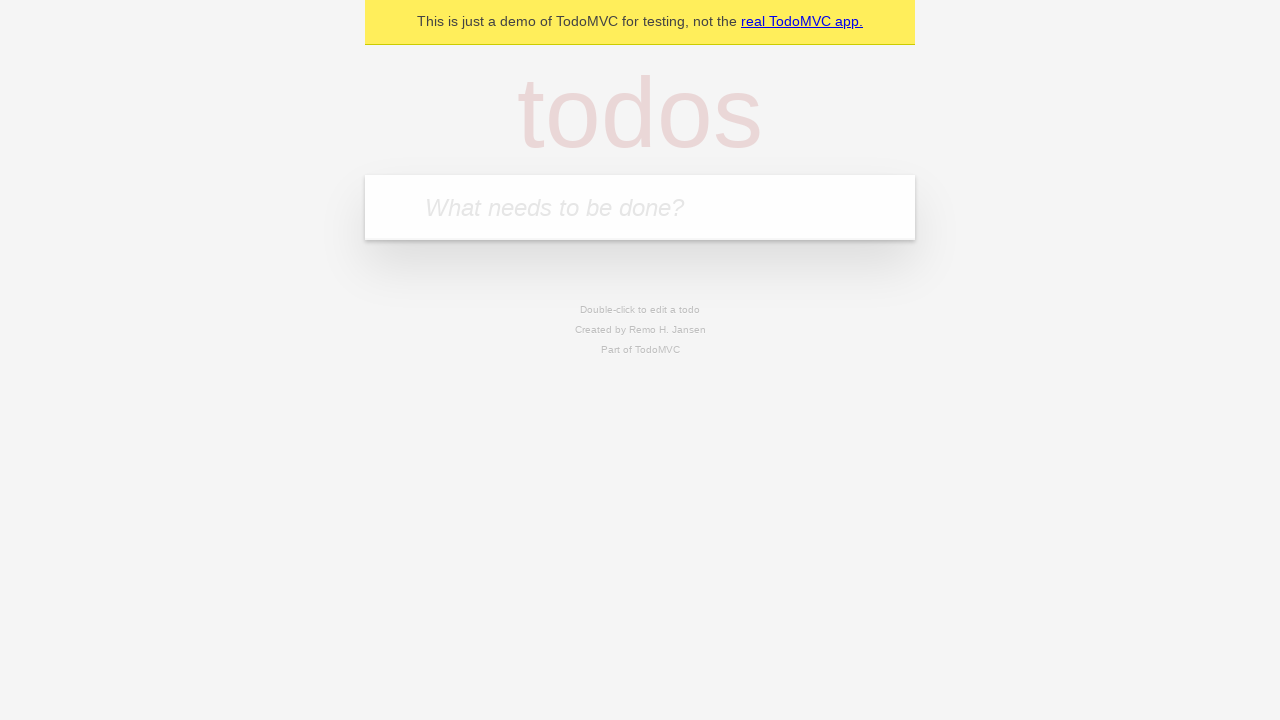

Filled todo input with 'buy some cheese' on internal:attr=[placeholder="What needs to be done?"i]
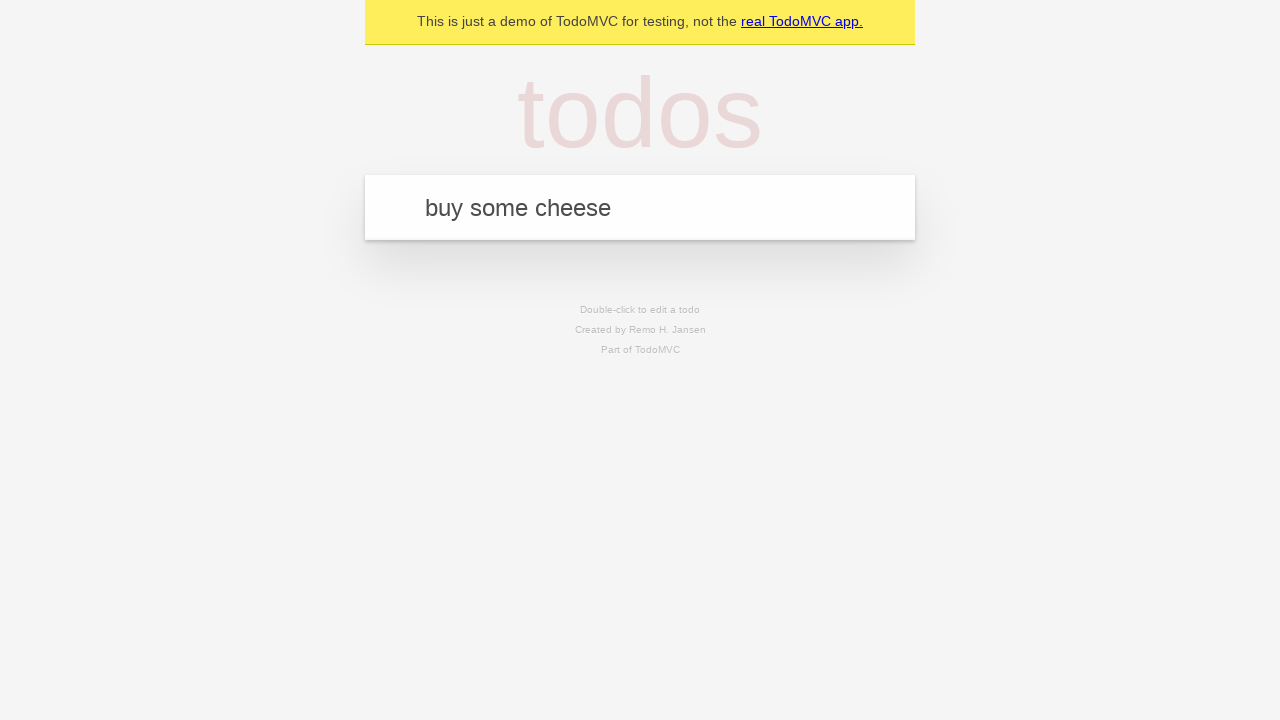

Pressed Enter to add first todo on internal:attr=[placeholder="What needs to be done?"i]
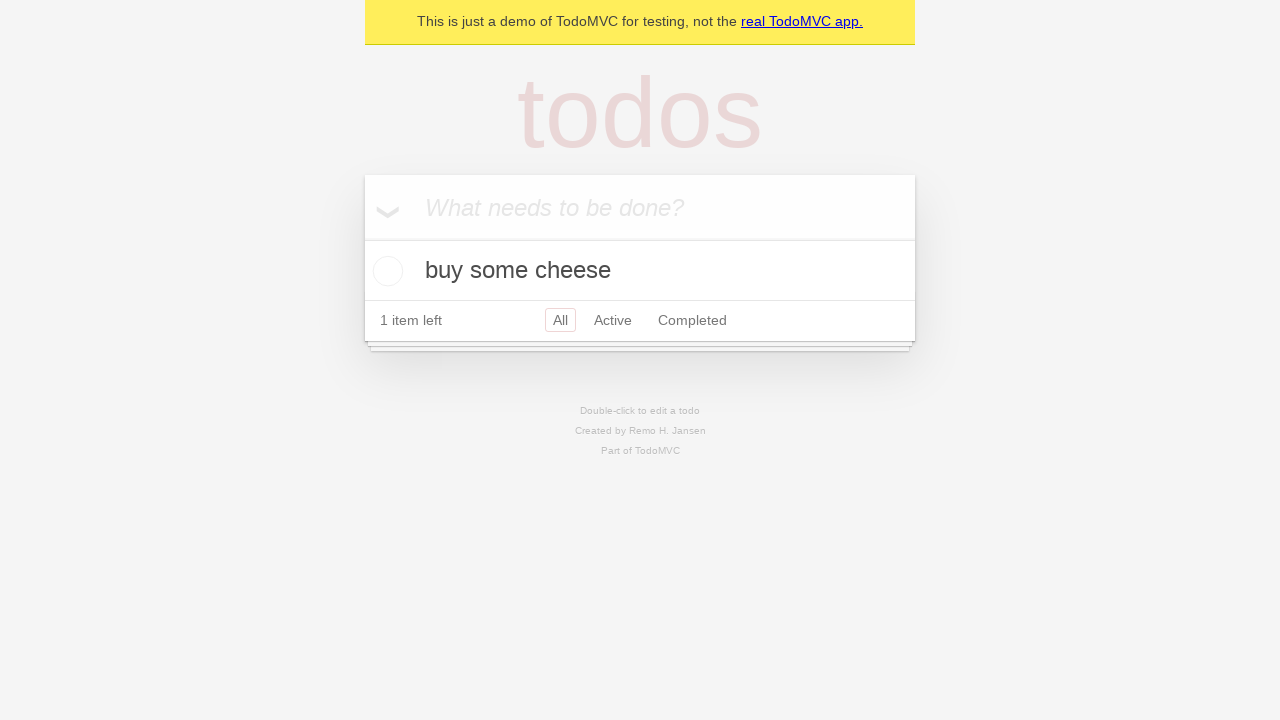

Filled todo input with 'feed the cat' on internal:attr=[placeholder="What needs to be done?"i]
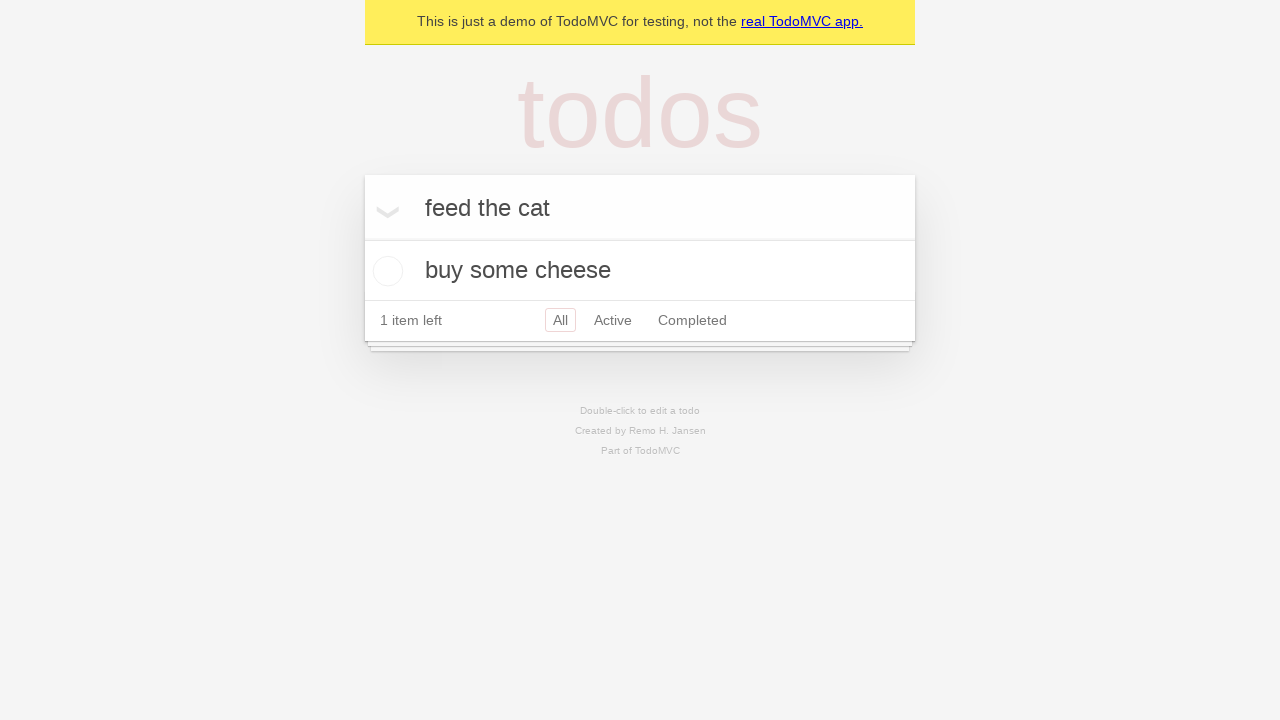

Pressed Enter to add second todo on internal:attr=[placeholder="What needs to be done?"i]
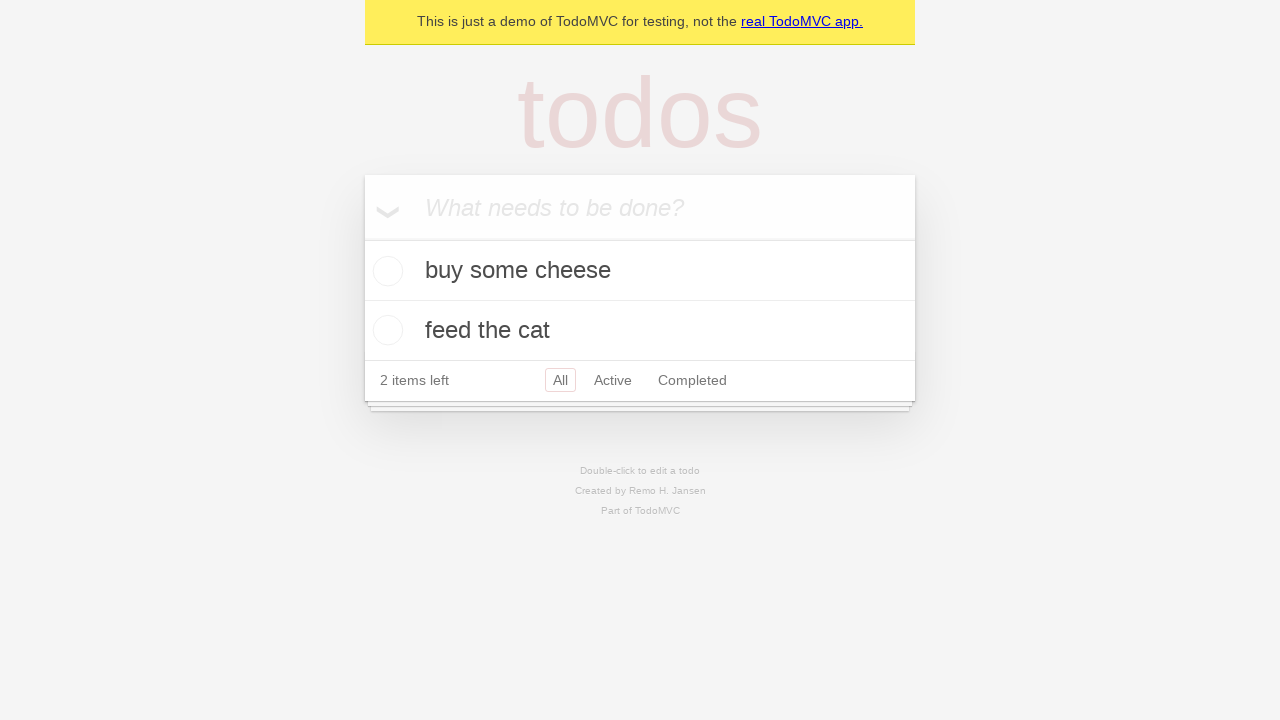

Filled todo input with 'book a doctors appointment' on internal:attr=[placeholder="What needs to be done?"i]
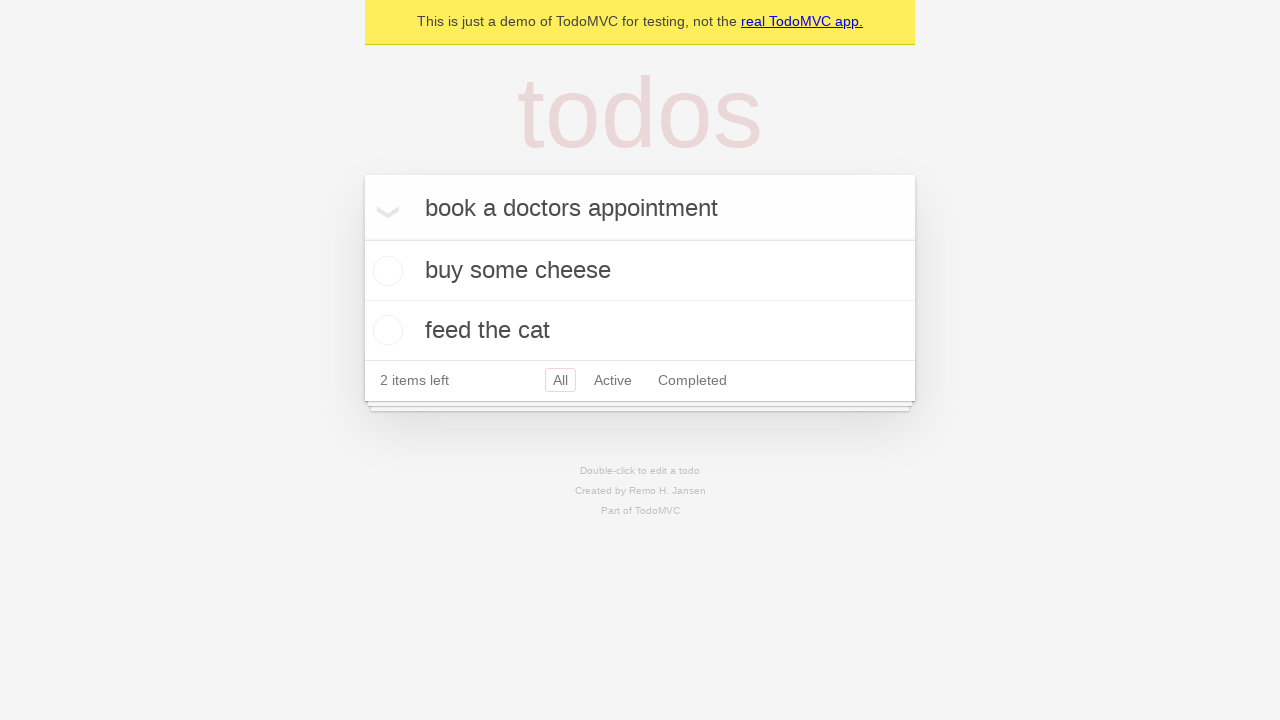

Pressed Enter to add third todo on internal:attr=[placeholder="What needs to be done?"i]
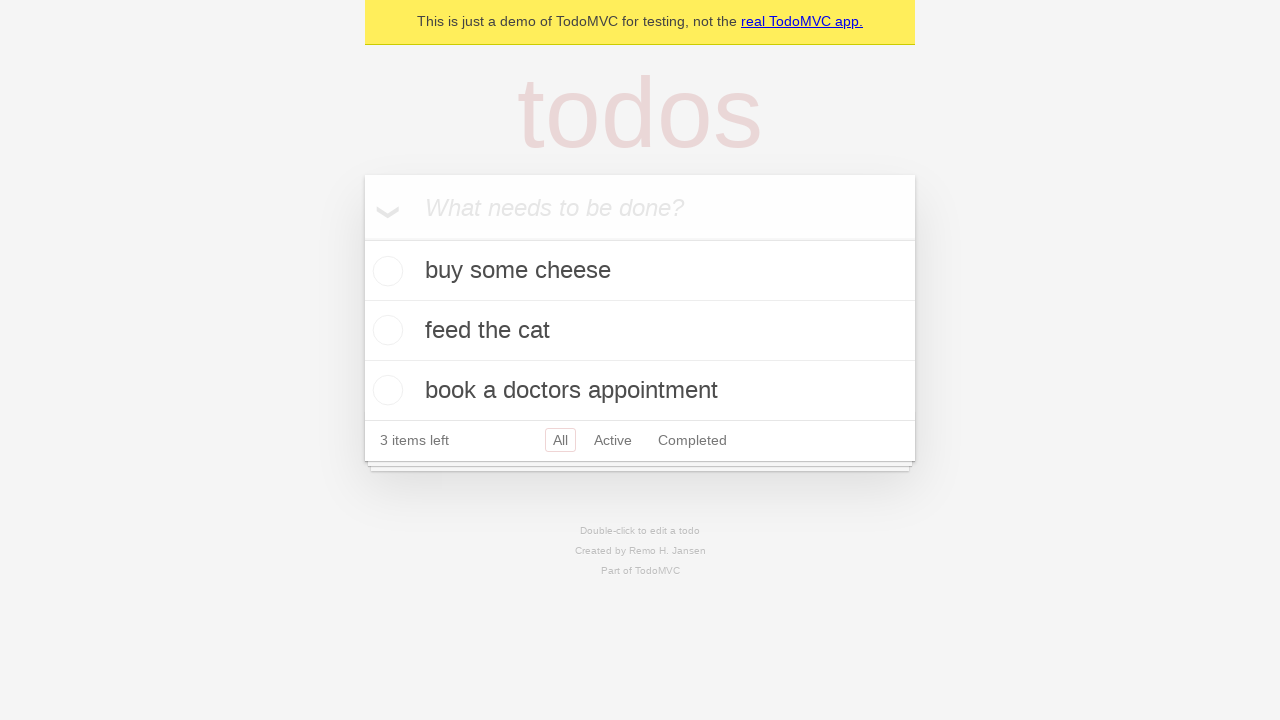

Waited for all 3 todos to be displayed
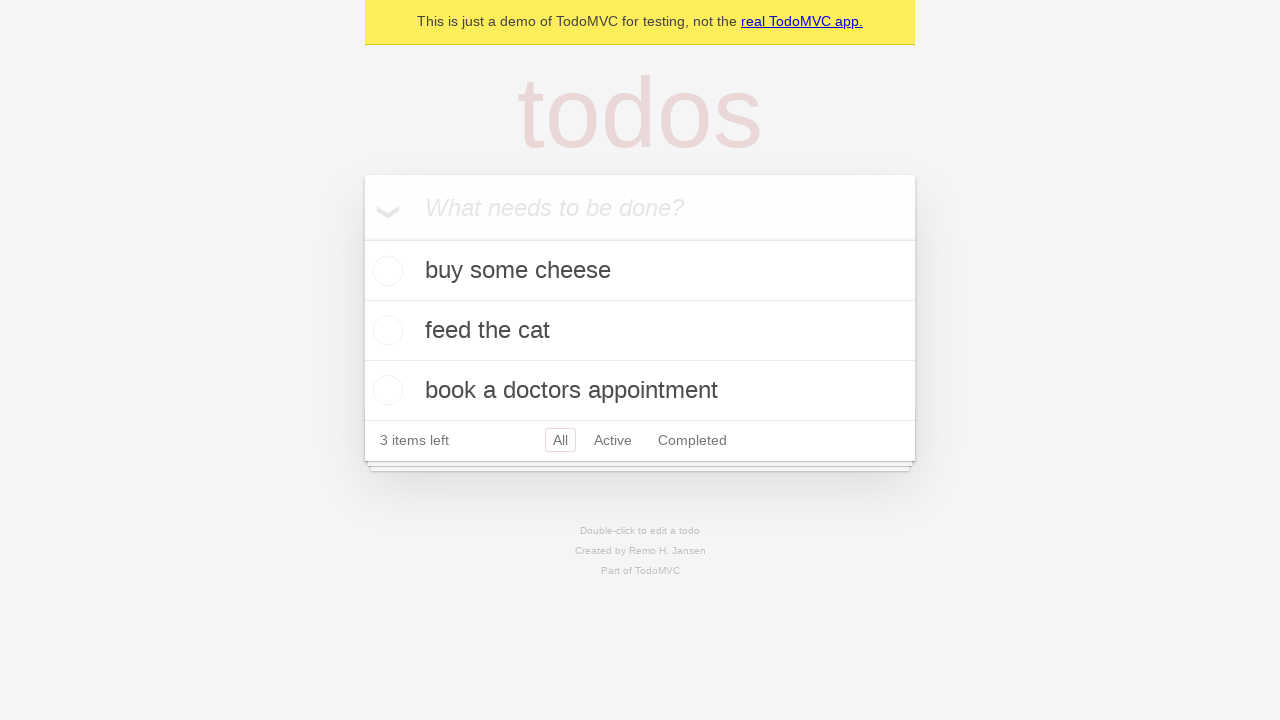

Checked the second todo item (feed the cat) at (385, 330) on [data-testid='todo-item'] >> nth=1 >> internal:role=checkbox
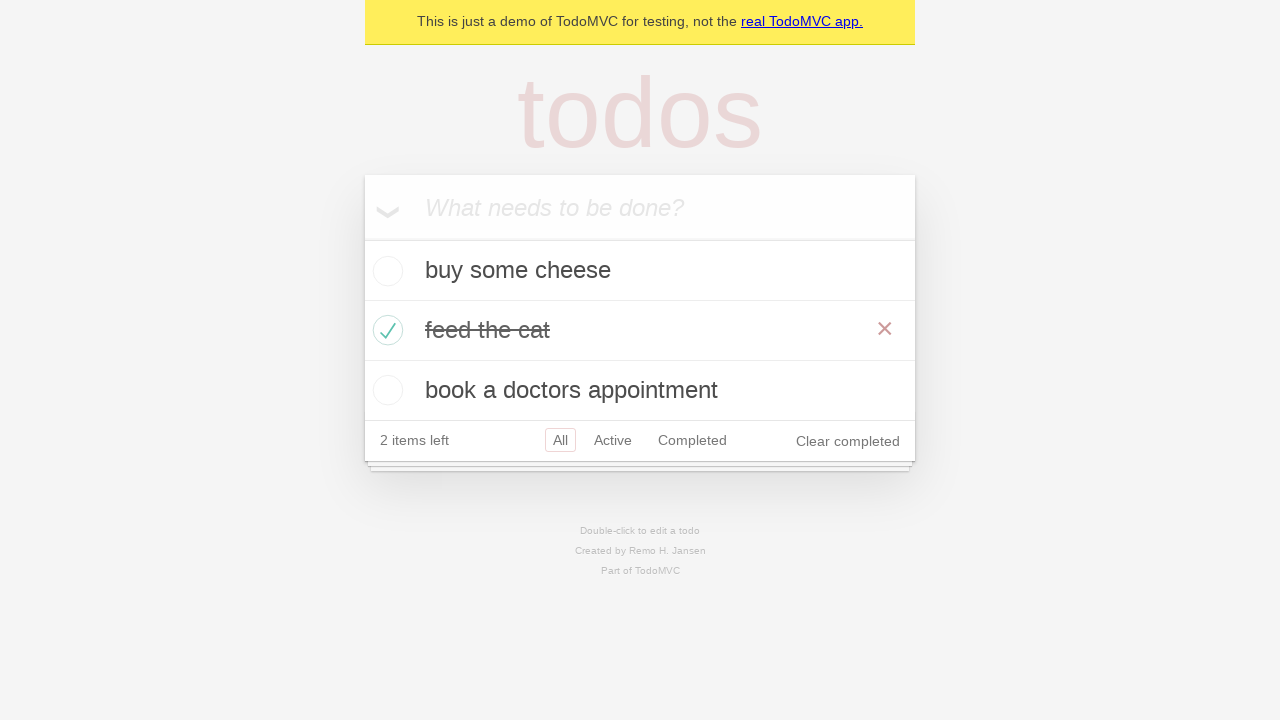

Clicked 'Clear completed' button at (848, 441) on internal:role=button[name="Clear completed"i]
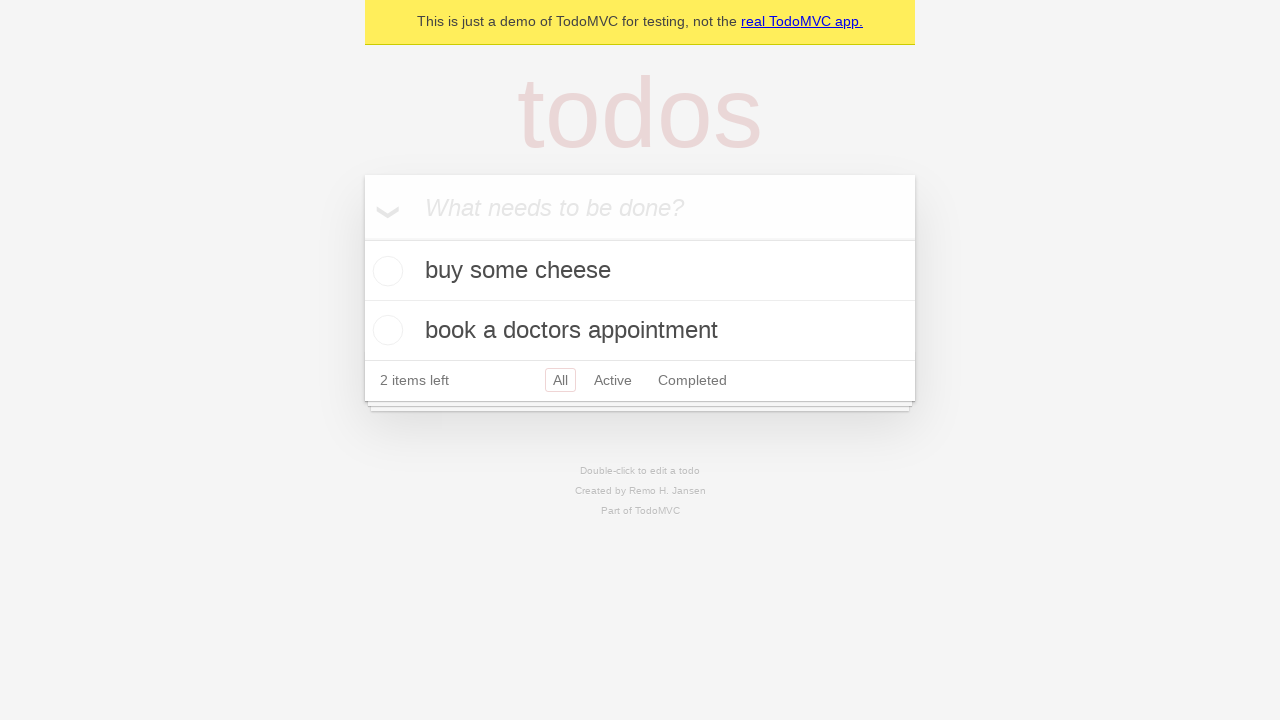

Verified that completed item was removed, 2 todos remaining
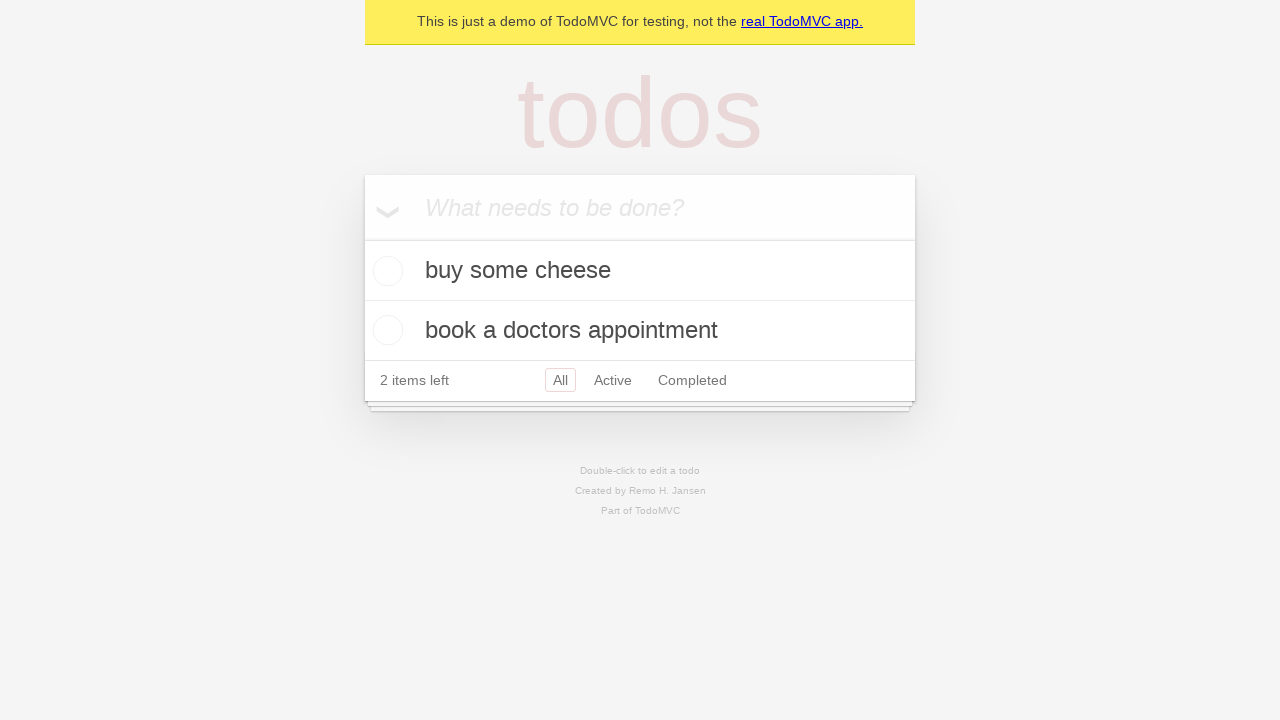

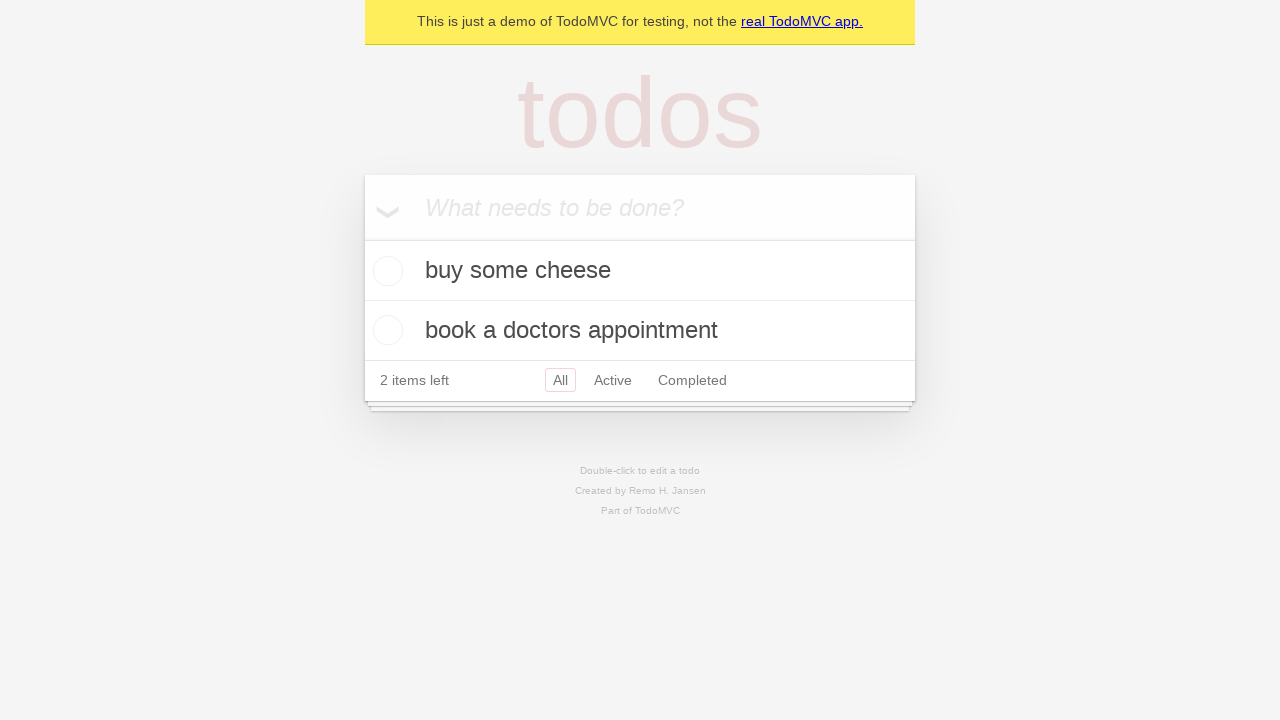